Tests that required fields show validation errors when form is submitted empty for 'pravnicka' (legal entity) entity type

Starting URL: https://vpsfree.cz/prihlaska/

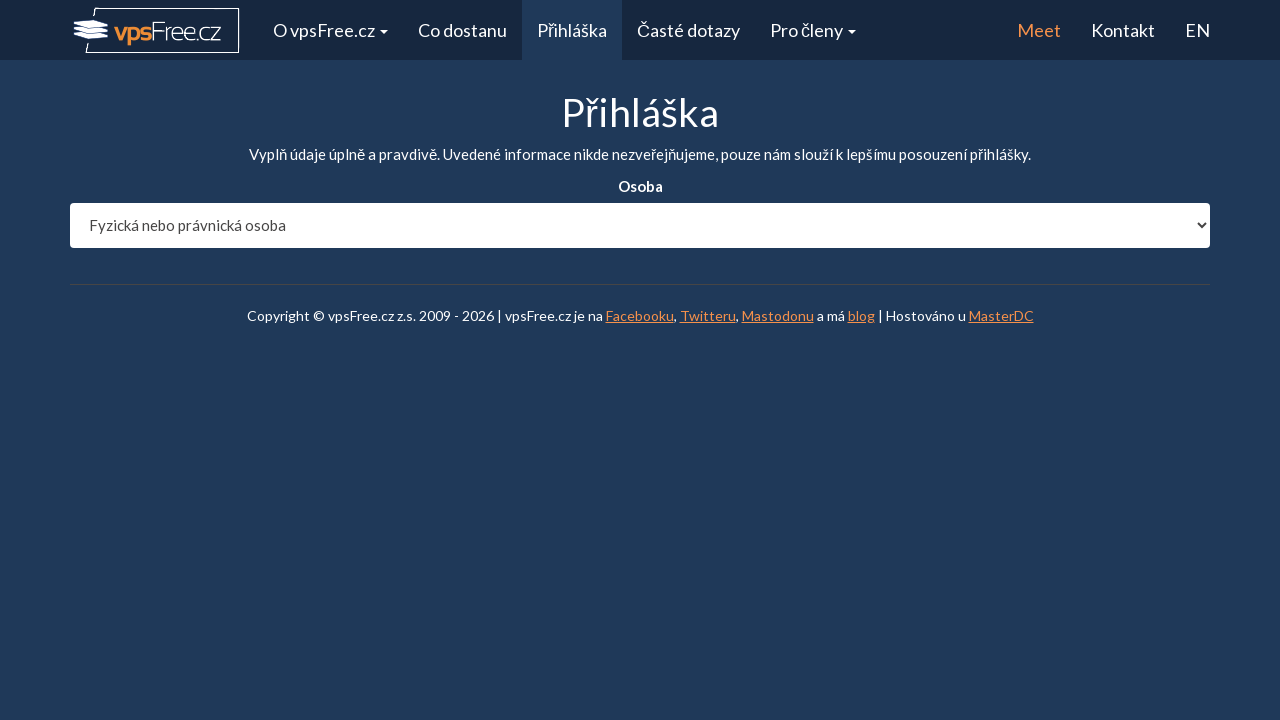

Selected 'pravnicka' (legal entity) from entity type dropdown on #entity_type
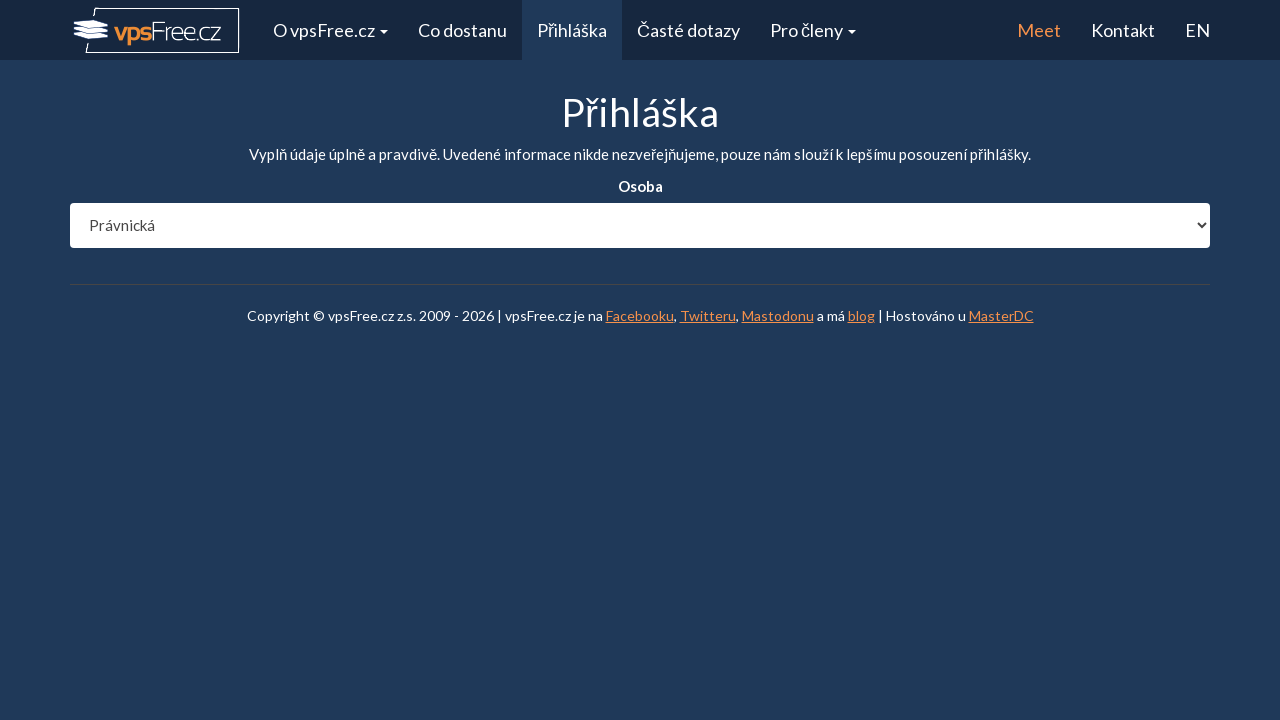

Waited 1000ms for form to update after entity type selection
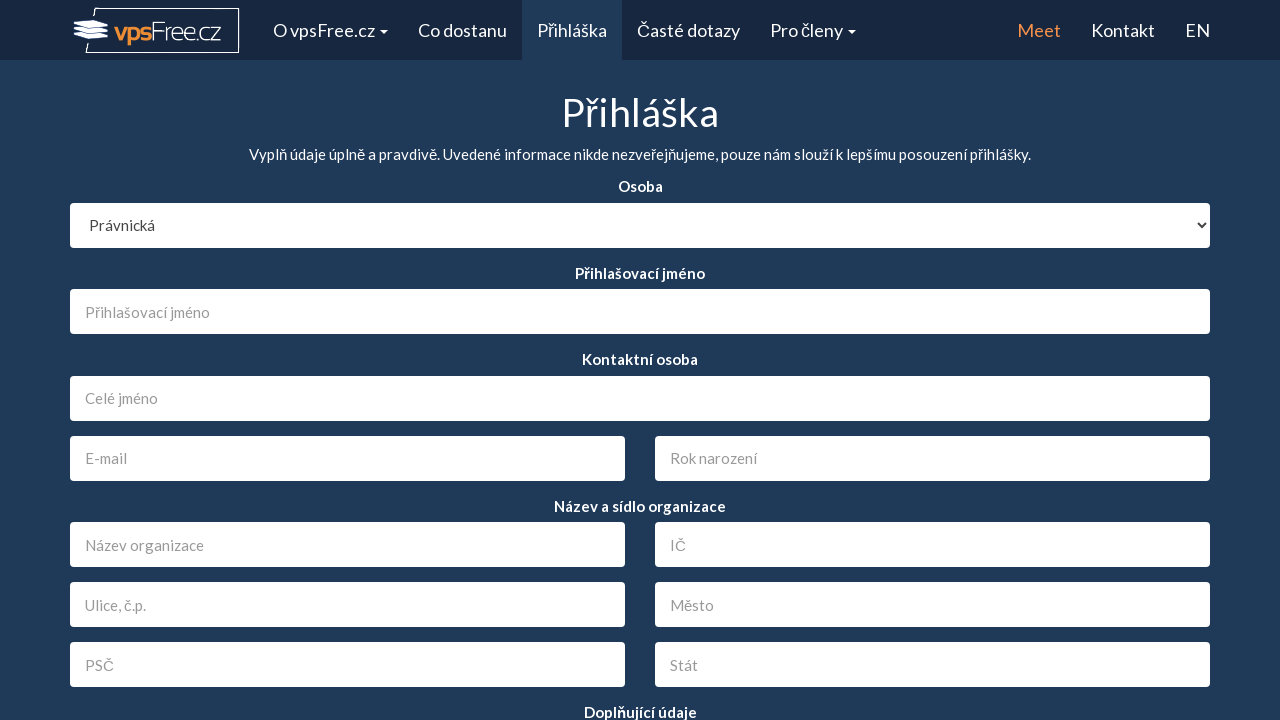

Clicked submit button to submit empty form at (640, 554) on #send
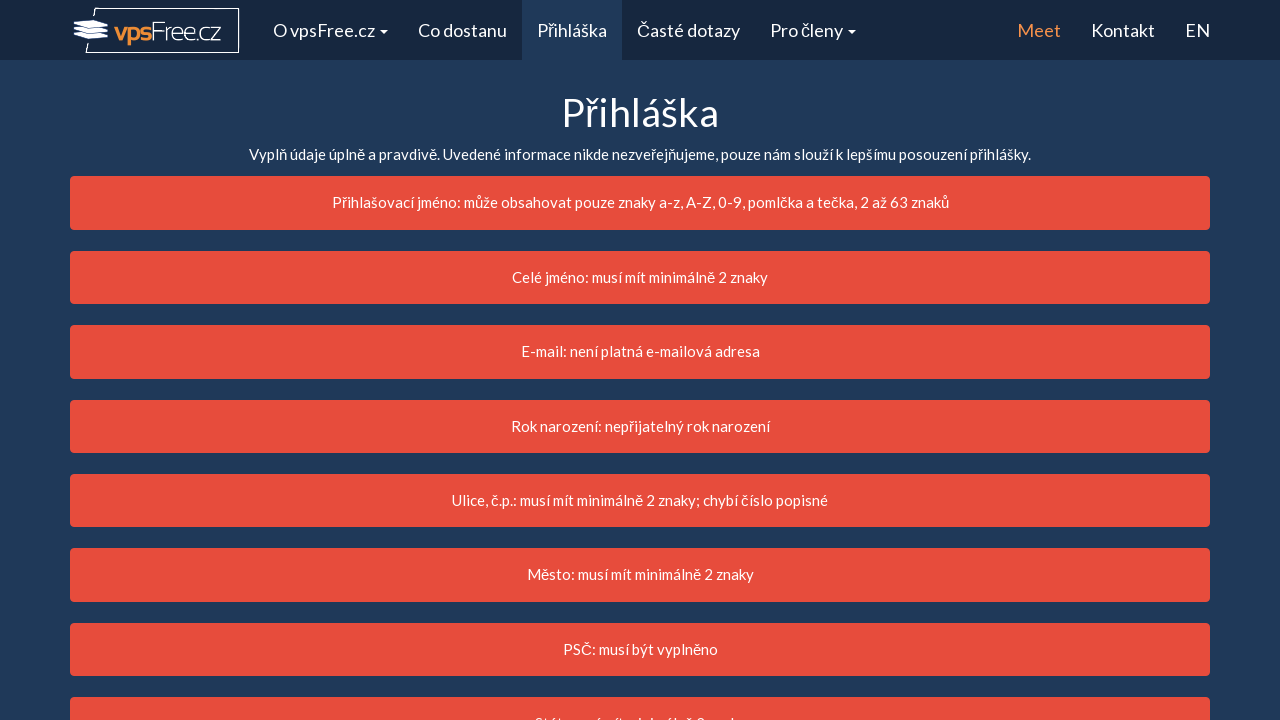

Waited 2000ms for validation errors to appear
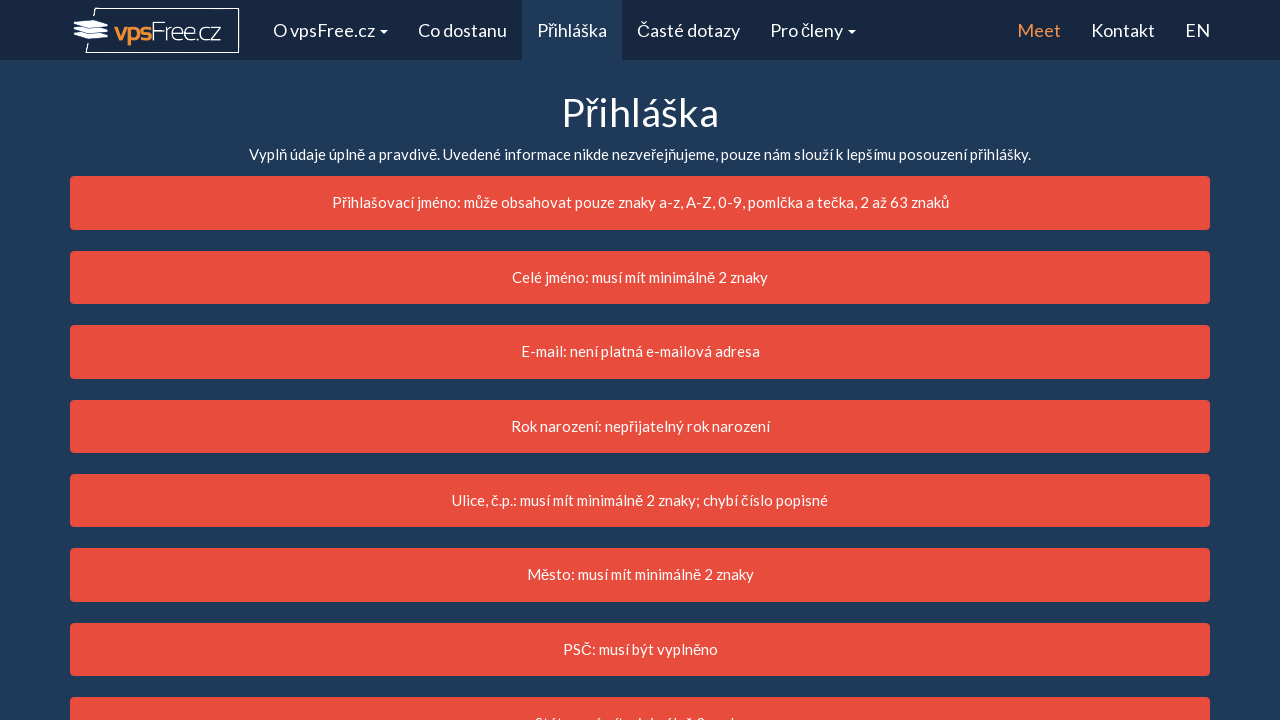

Verified login field has error class
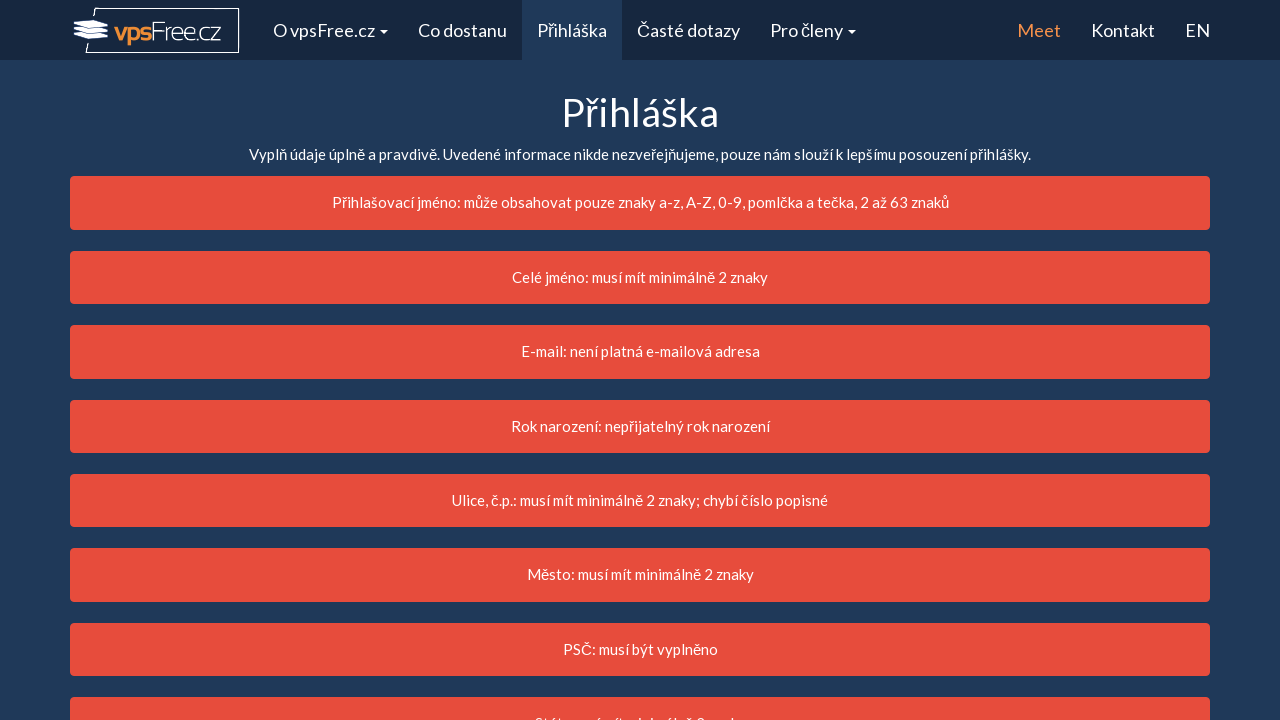

Verified name field has error class
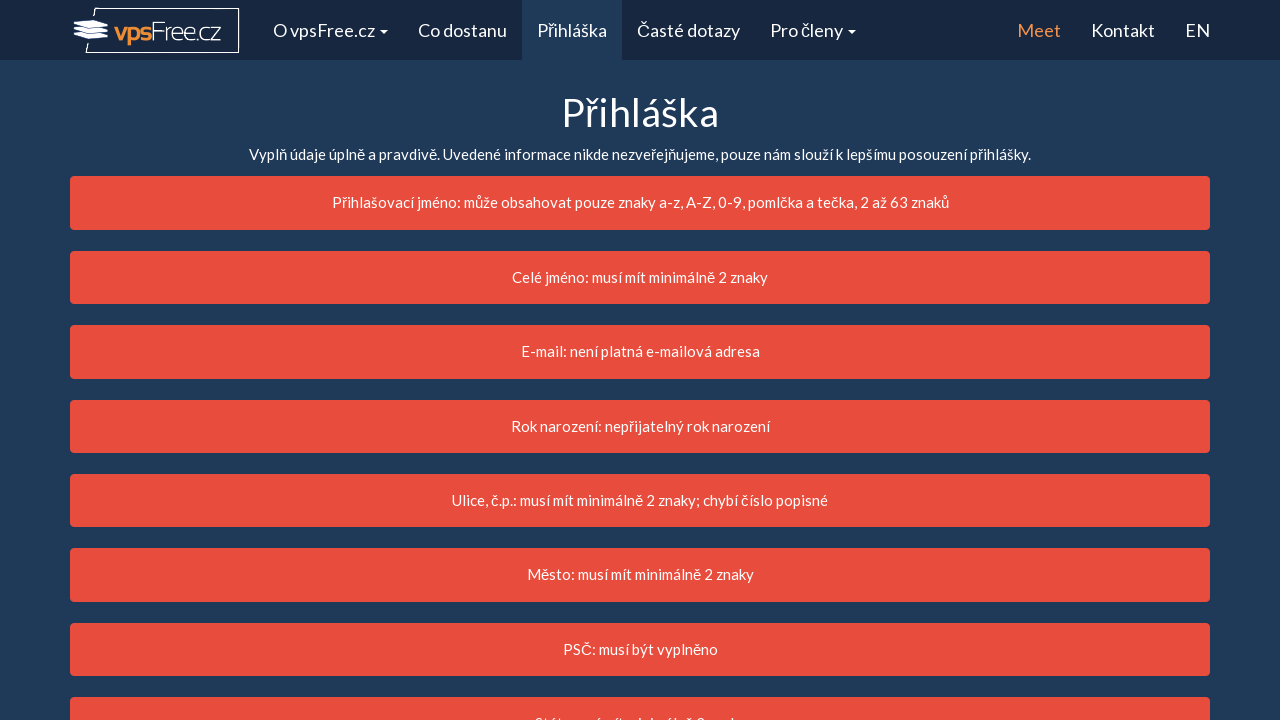

Verified birth field has error class
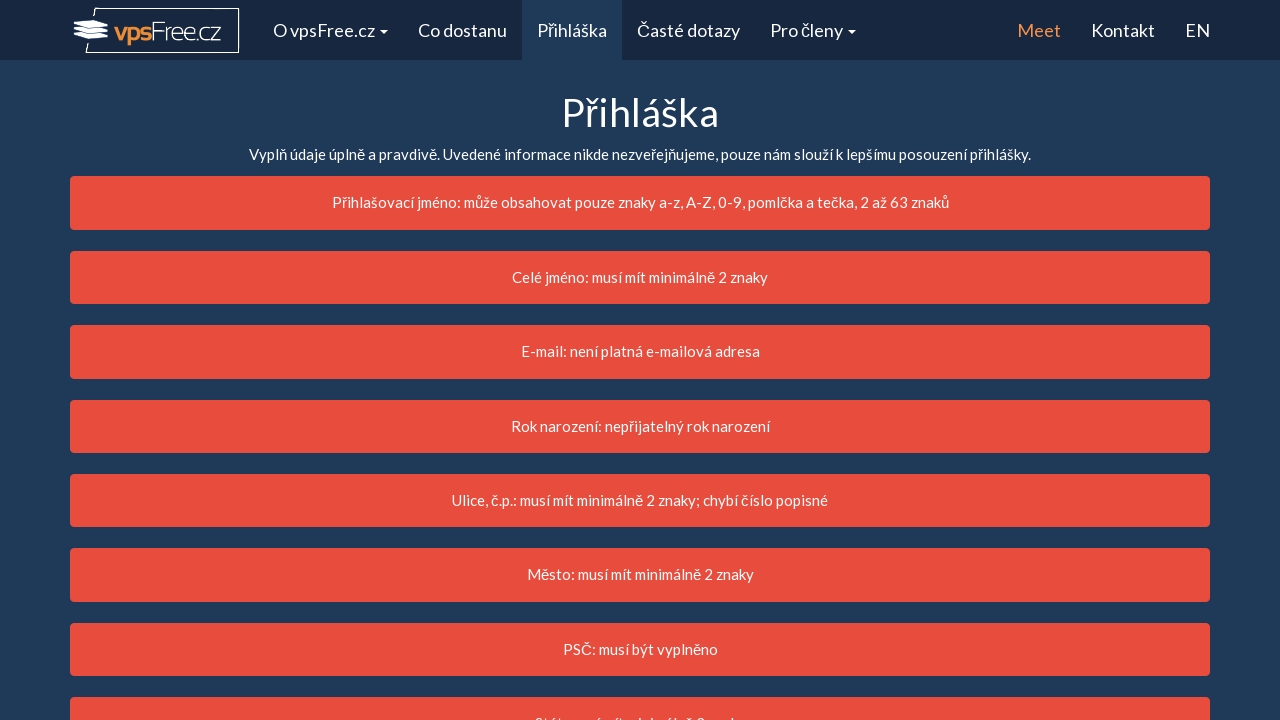

Verified org_name field has error class
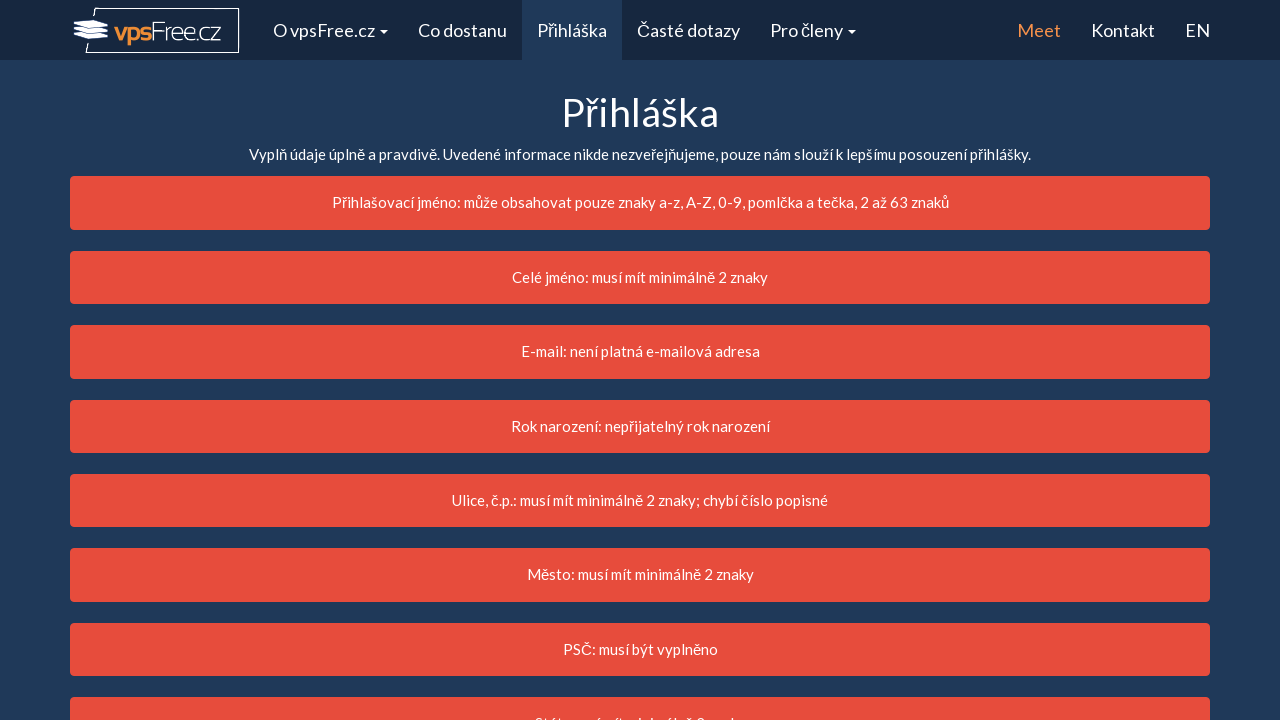

Verified ic (identification number) field has error class
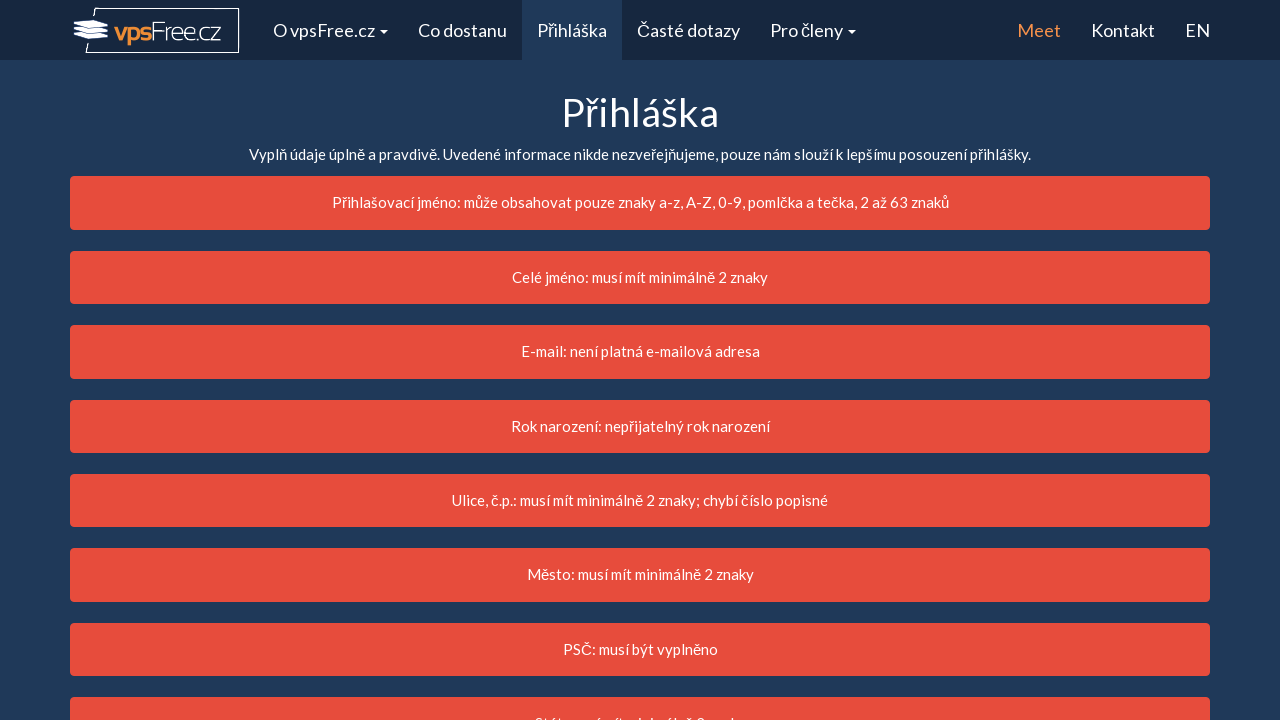

Verified address field has error class
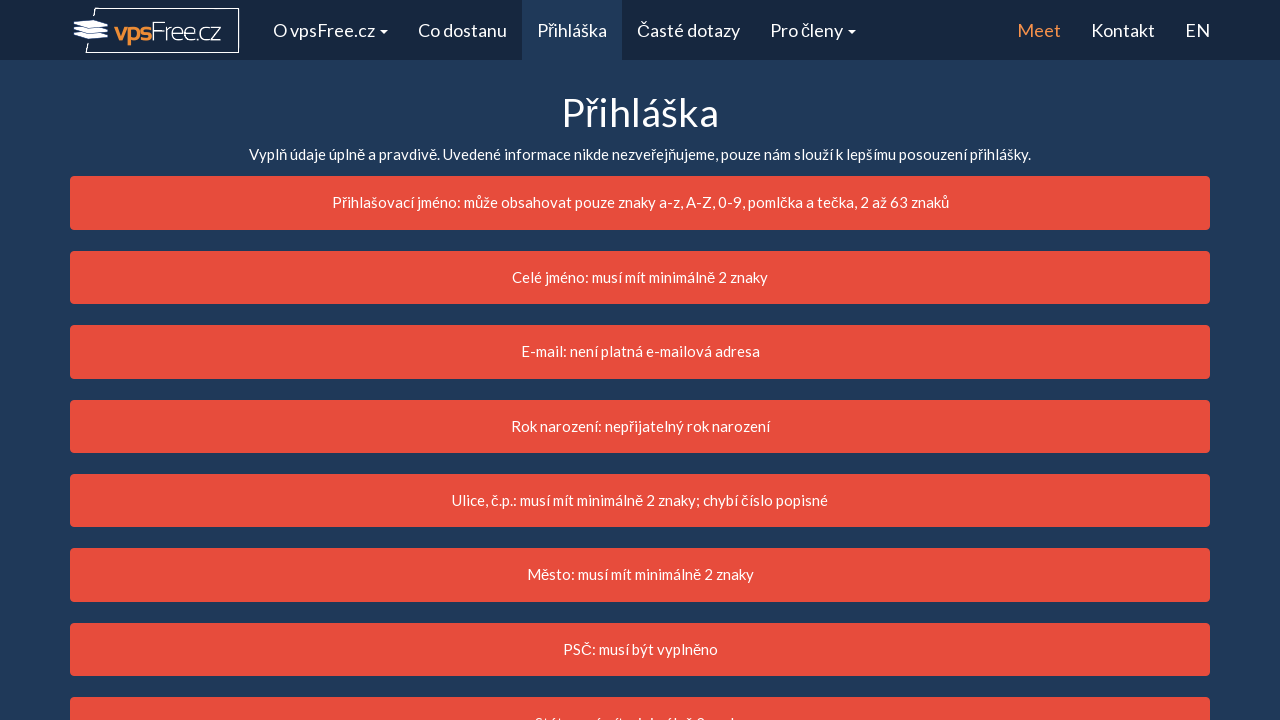

Verified city field has error class
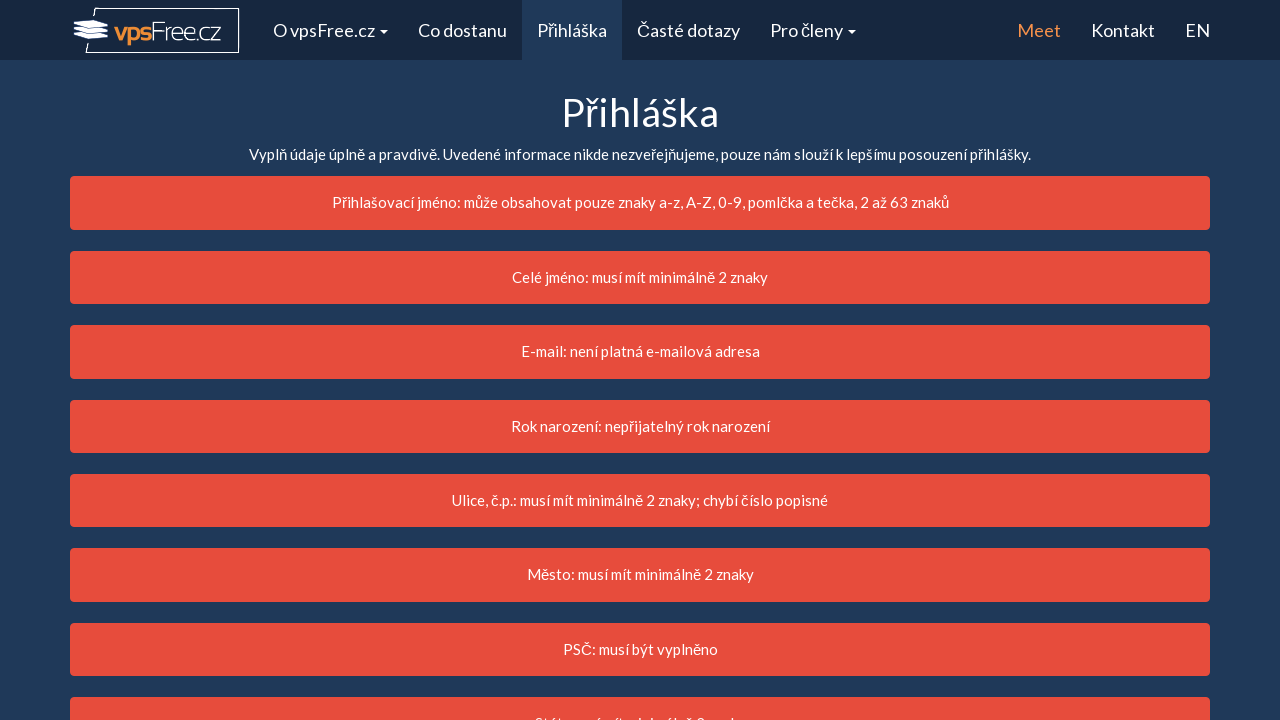

Verified zip field has error class
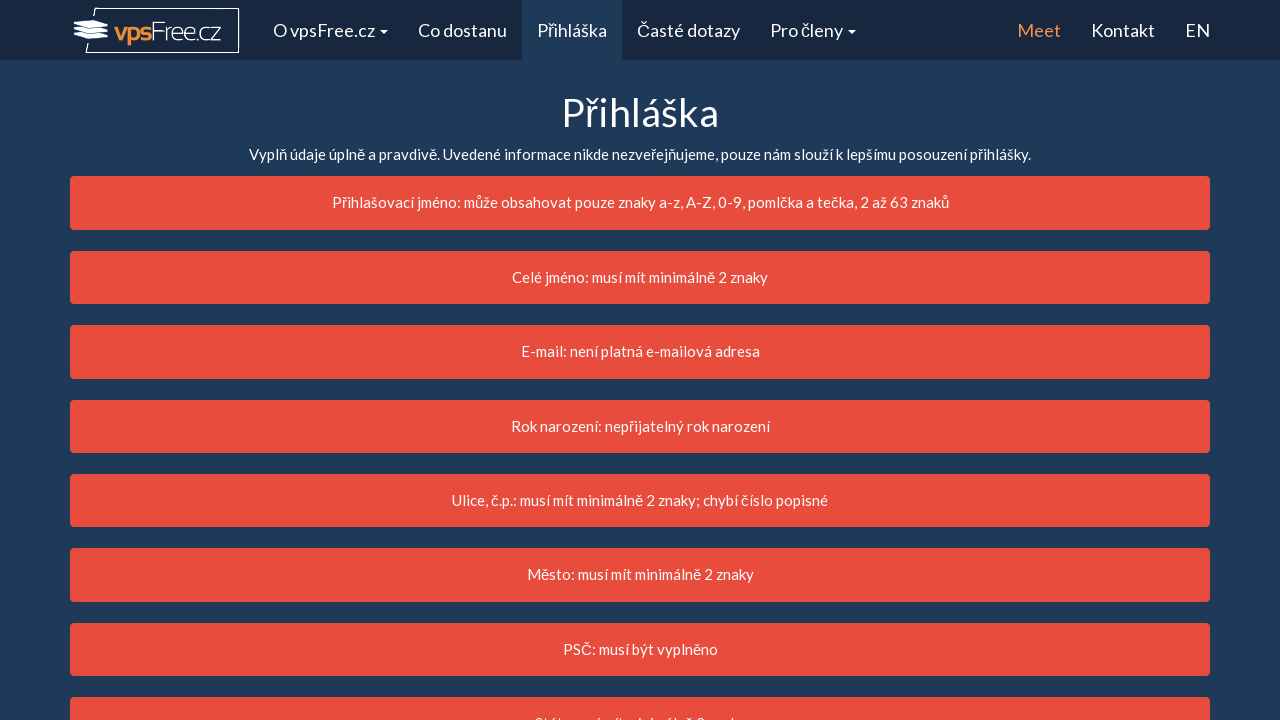

Verified country field has error class
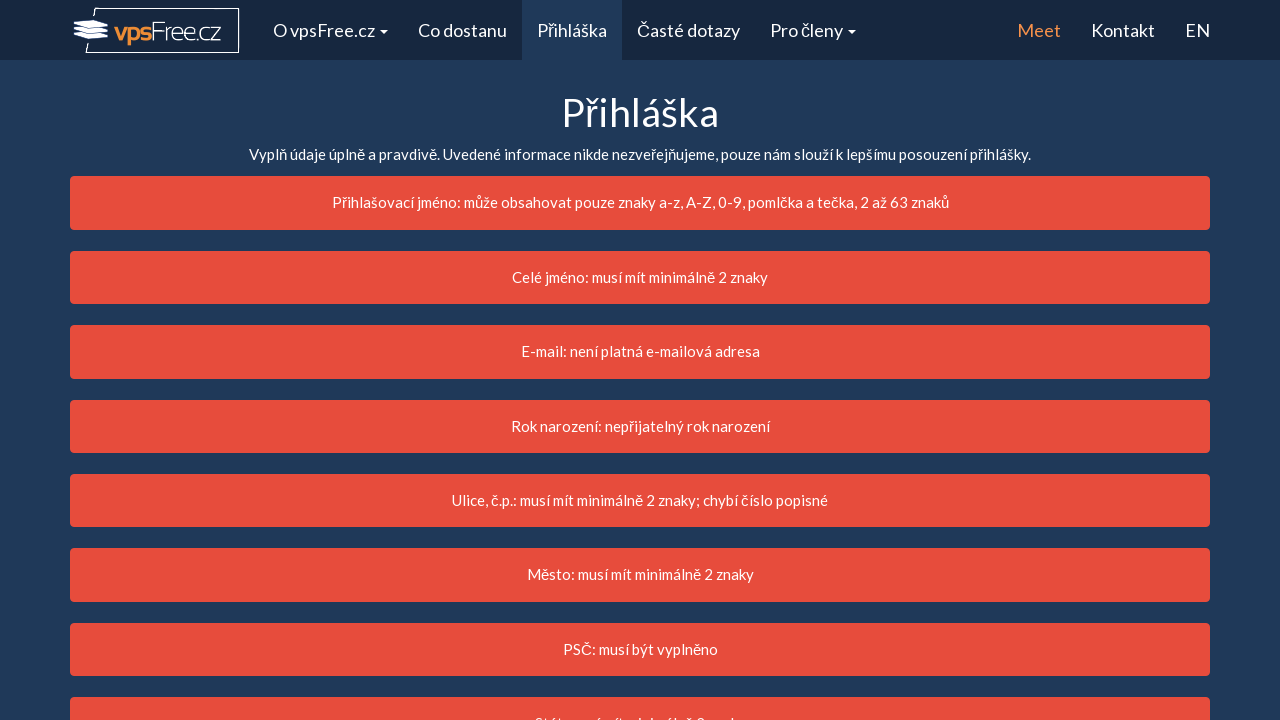

Verified email field has error class
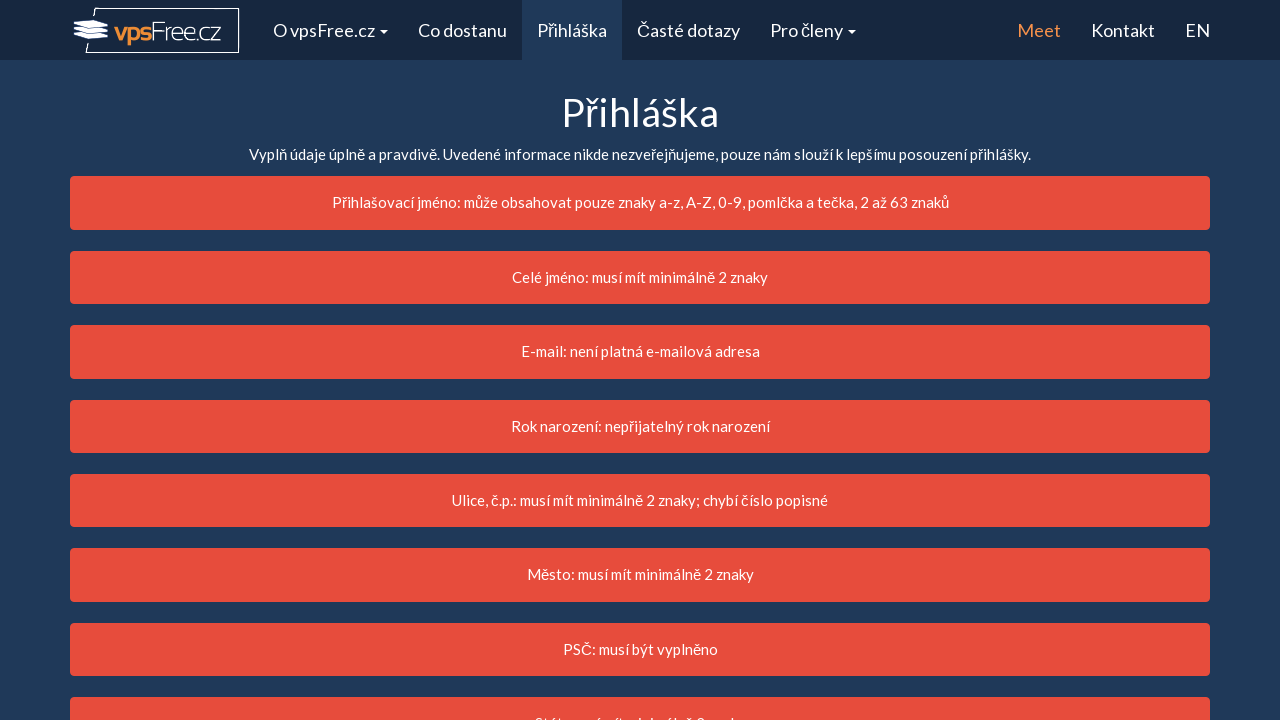

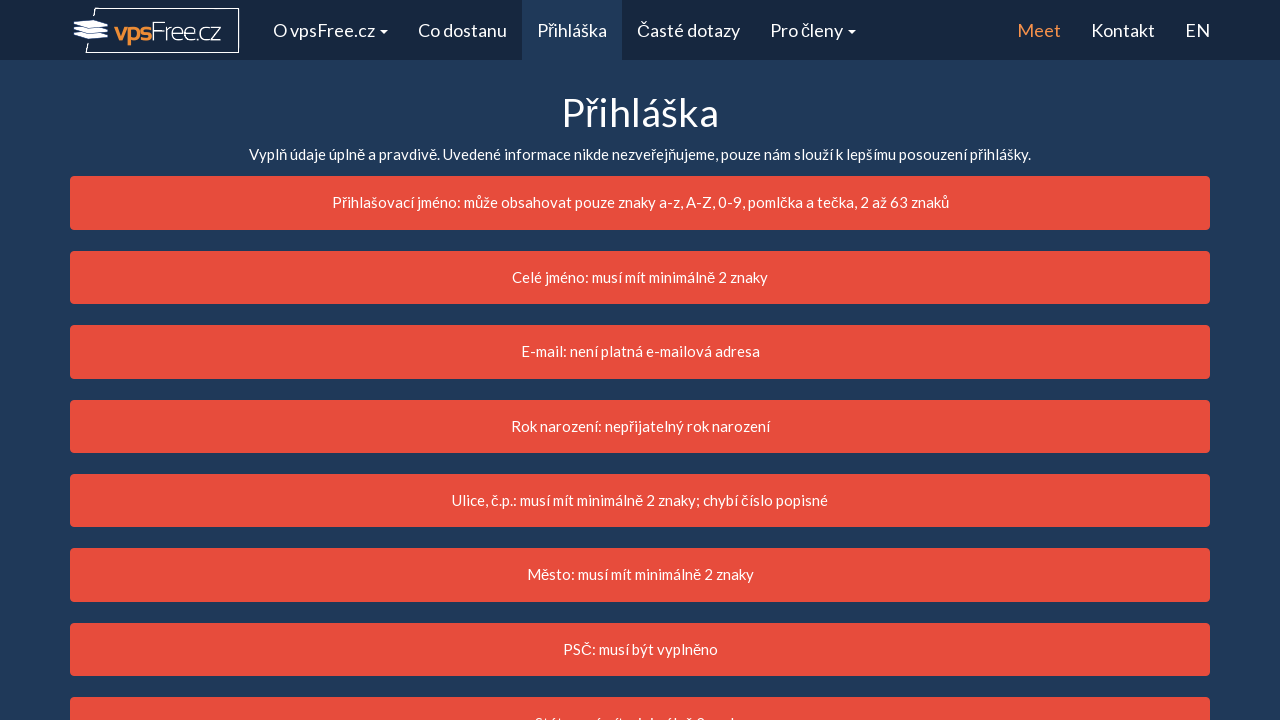